Tests that clicking a selectable list item changes its background color to indicate selection. Tests with a specific index (using index 2 as example).

Starting URL: http://demoqa.com/selectable

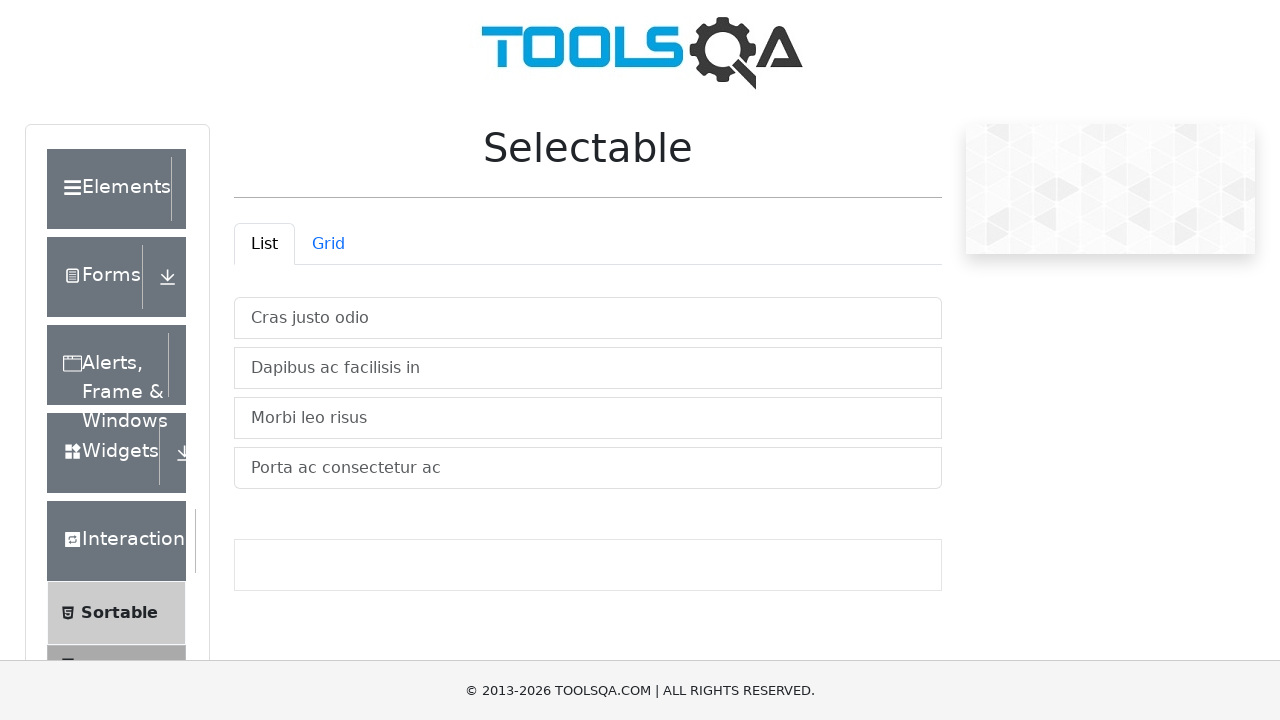

Waited for vertical list container to be visible
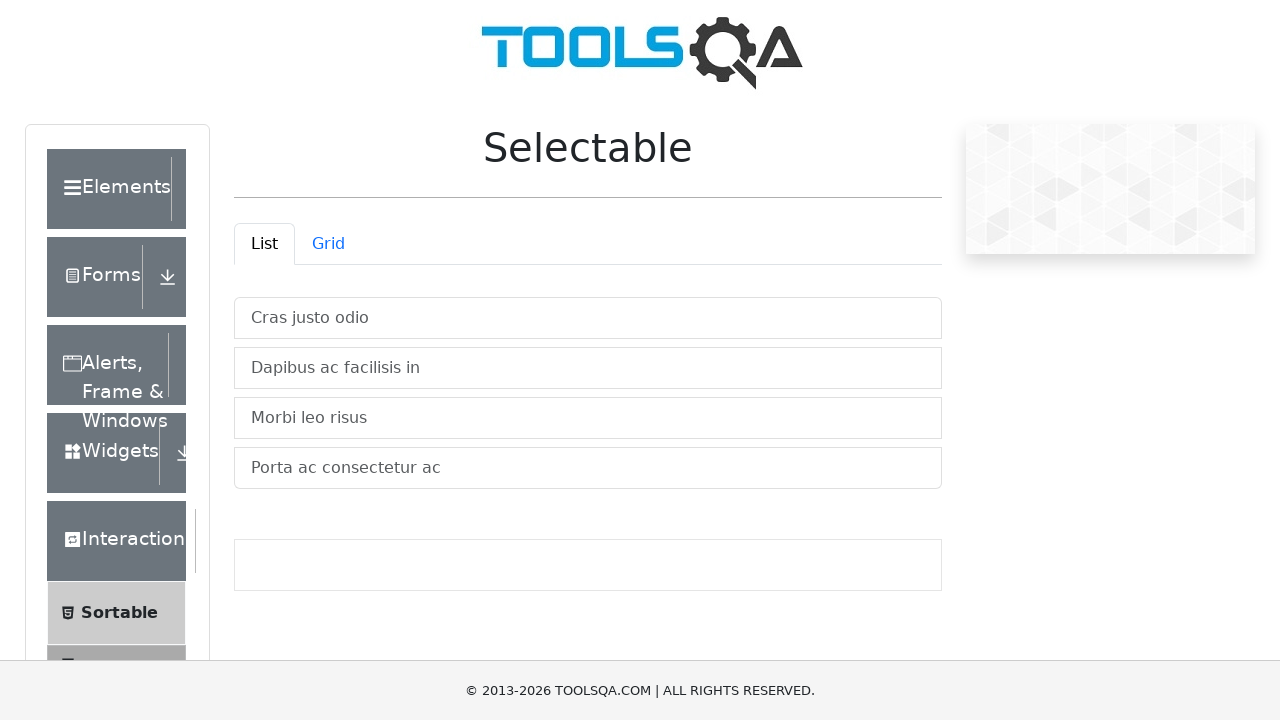

Located all list items in vertical list container
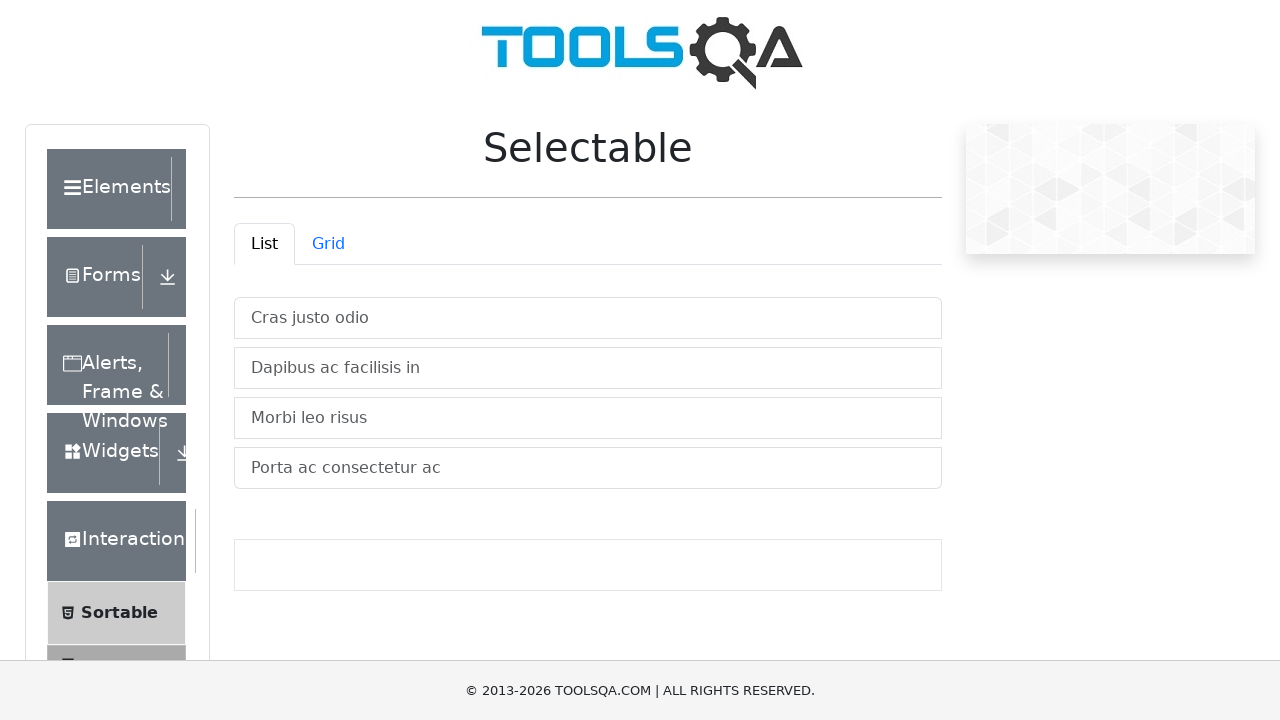

Clicked on list item at index 2 at (588, 418) on //ul[@id='verticalListContainer']/li >> nth=2
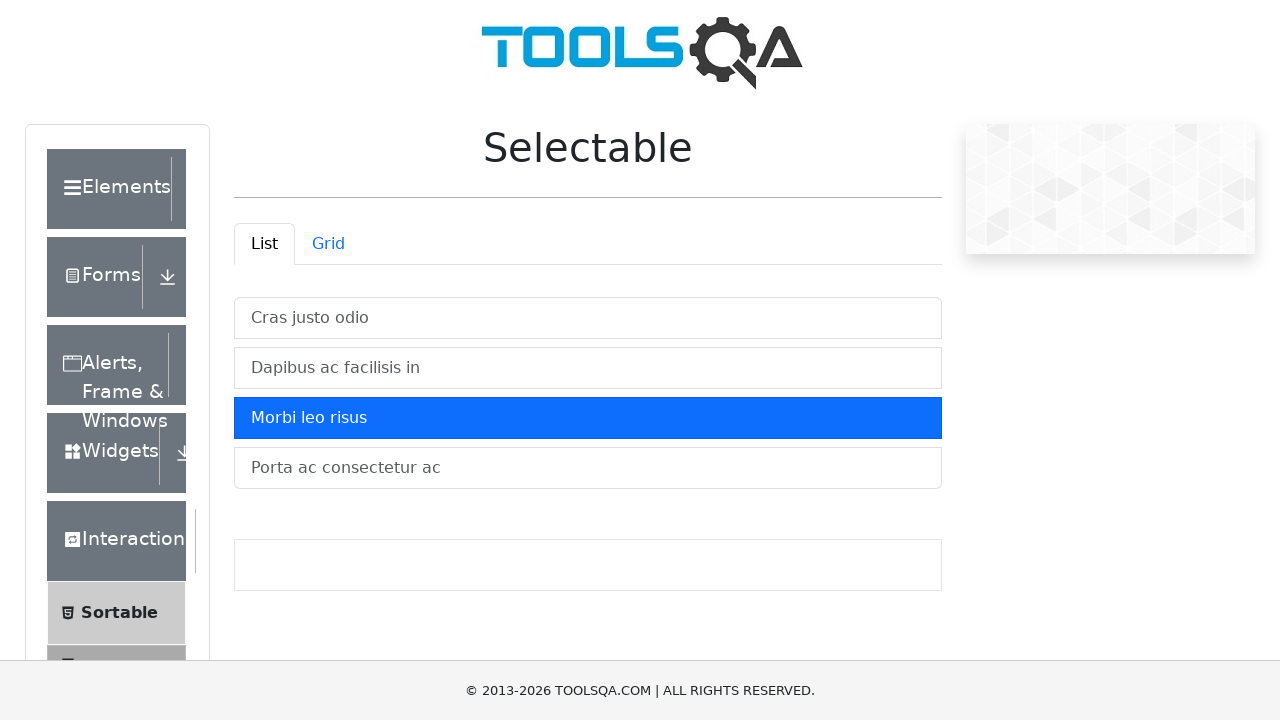

Verified that list item at index 2 has 'active' class indicating selection
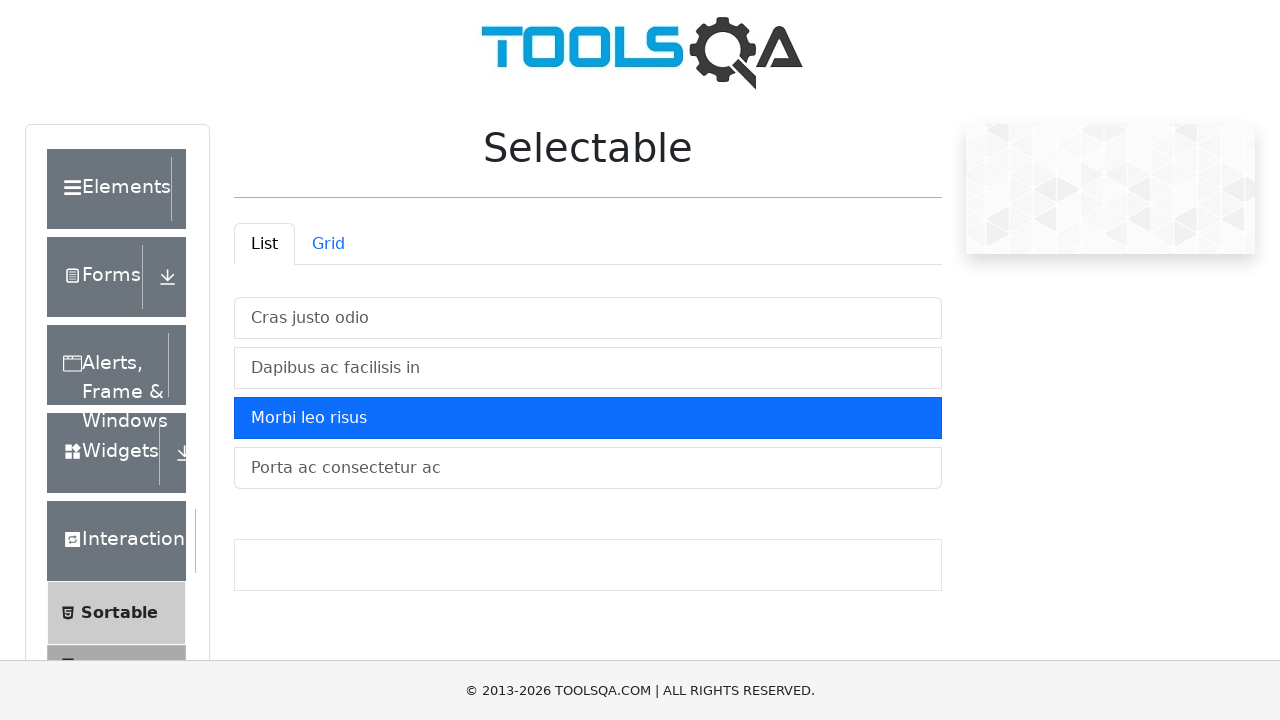

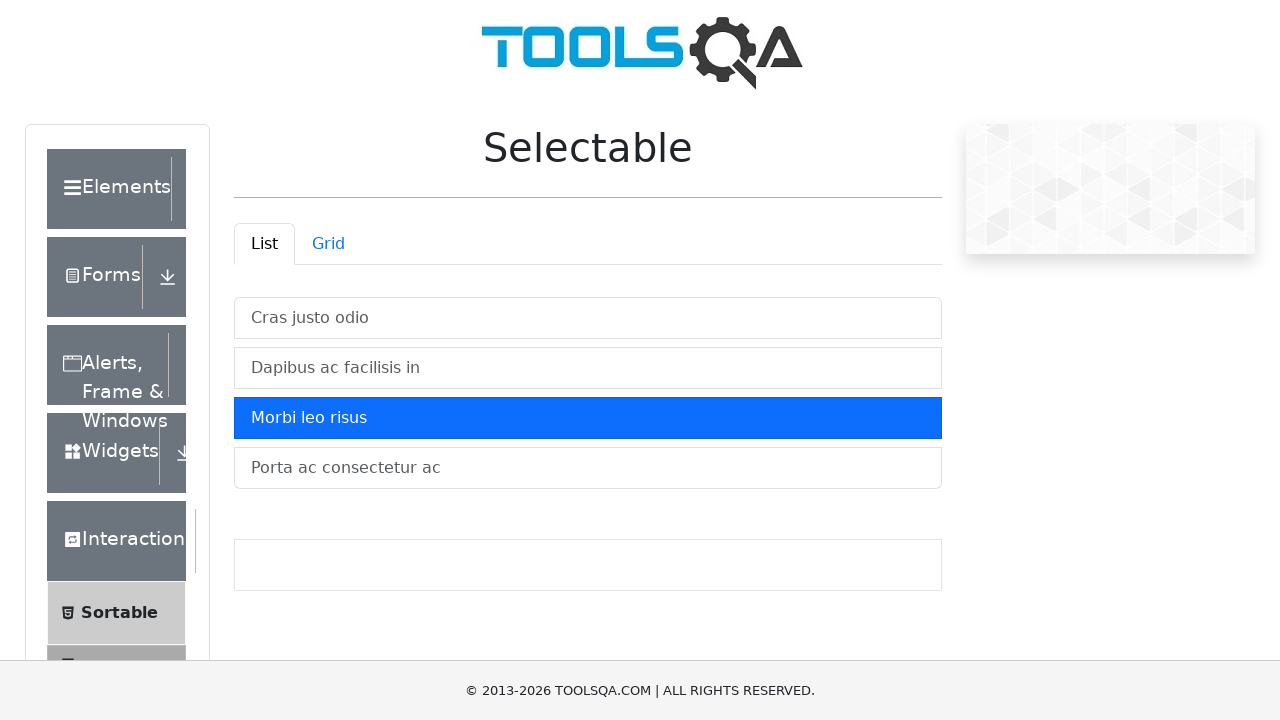